Tests jQuery UI draggable demo page by switching to the demo iframe, verifying the draggable element text, then switching back to main content and clicking the Download link.

Starting URL: http://jqueryui.com/draggable/

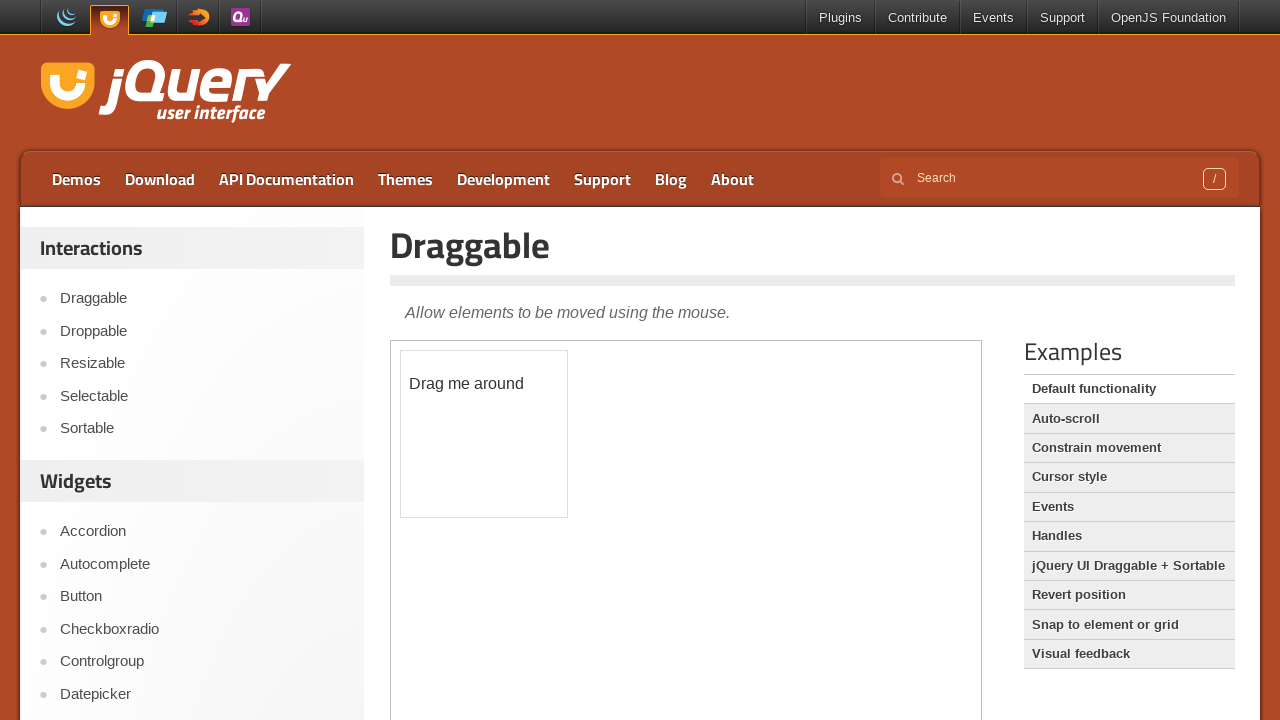

Demo iframe loaded
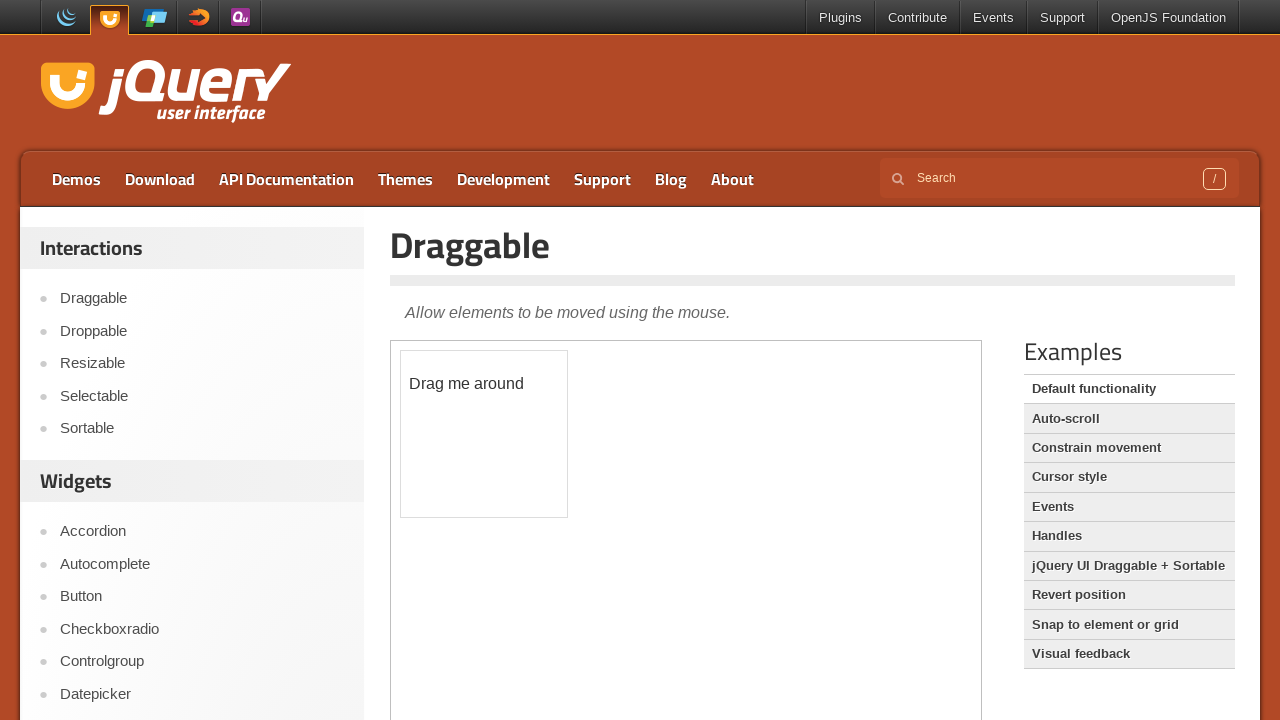

Switched to demo iframe using frame_locator
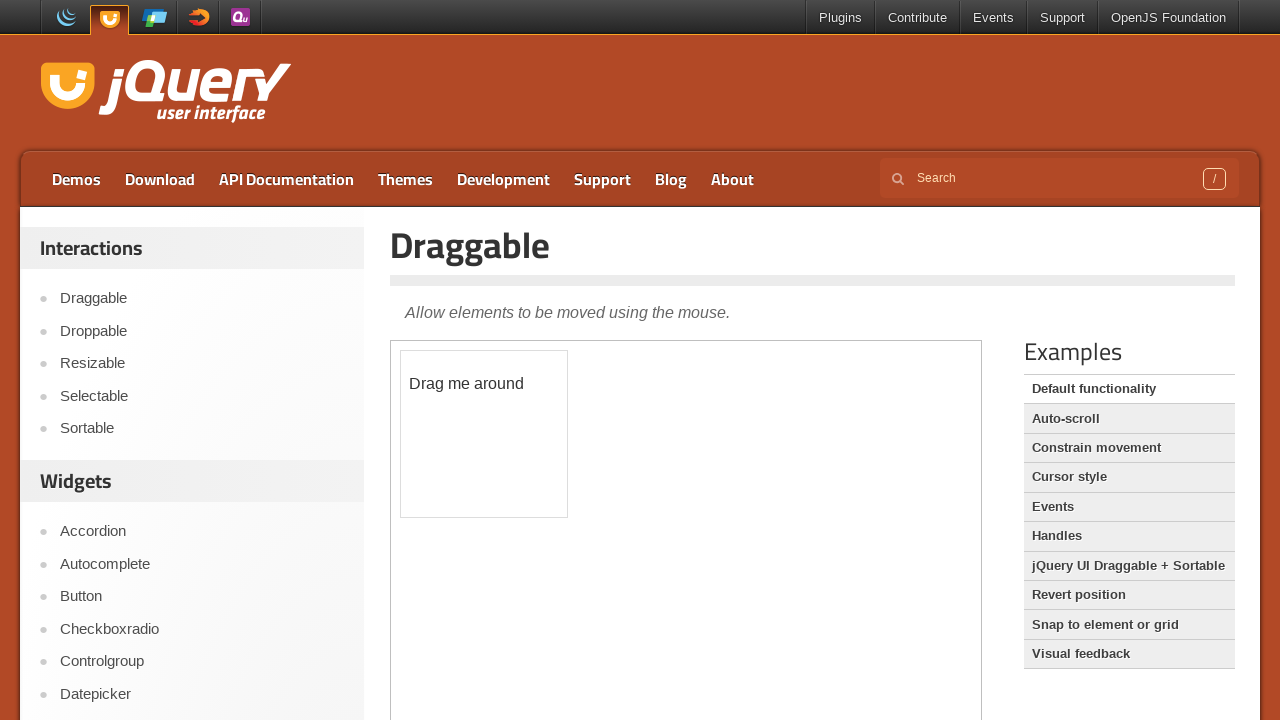

Retrieved draggable element text: '
	Drag me around
'
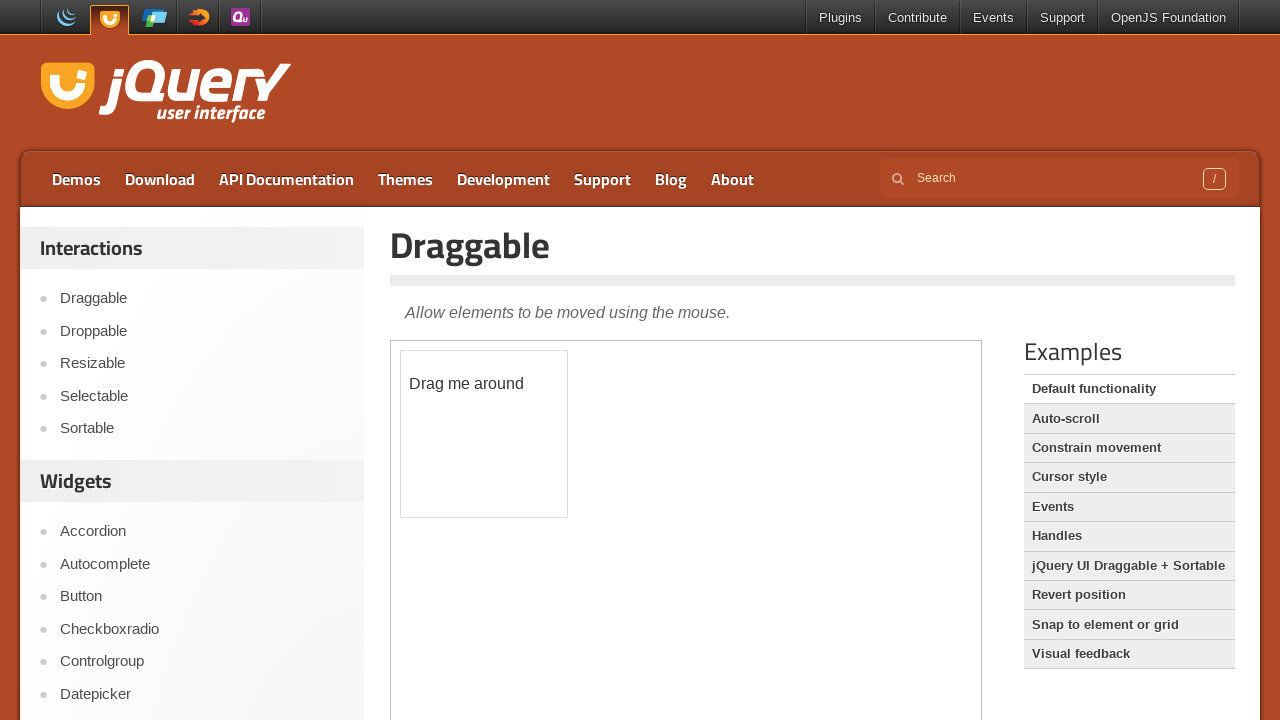

Clicked Download link in main content at (160, 179) on a:text('Download')
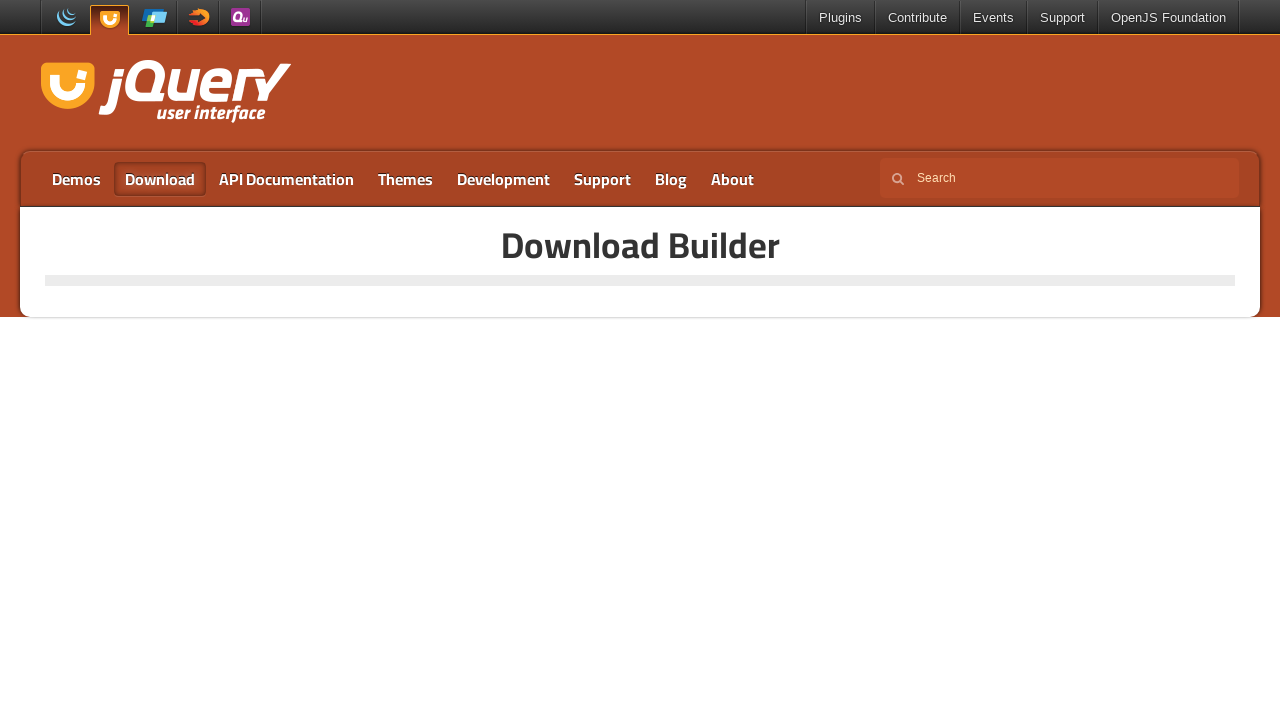

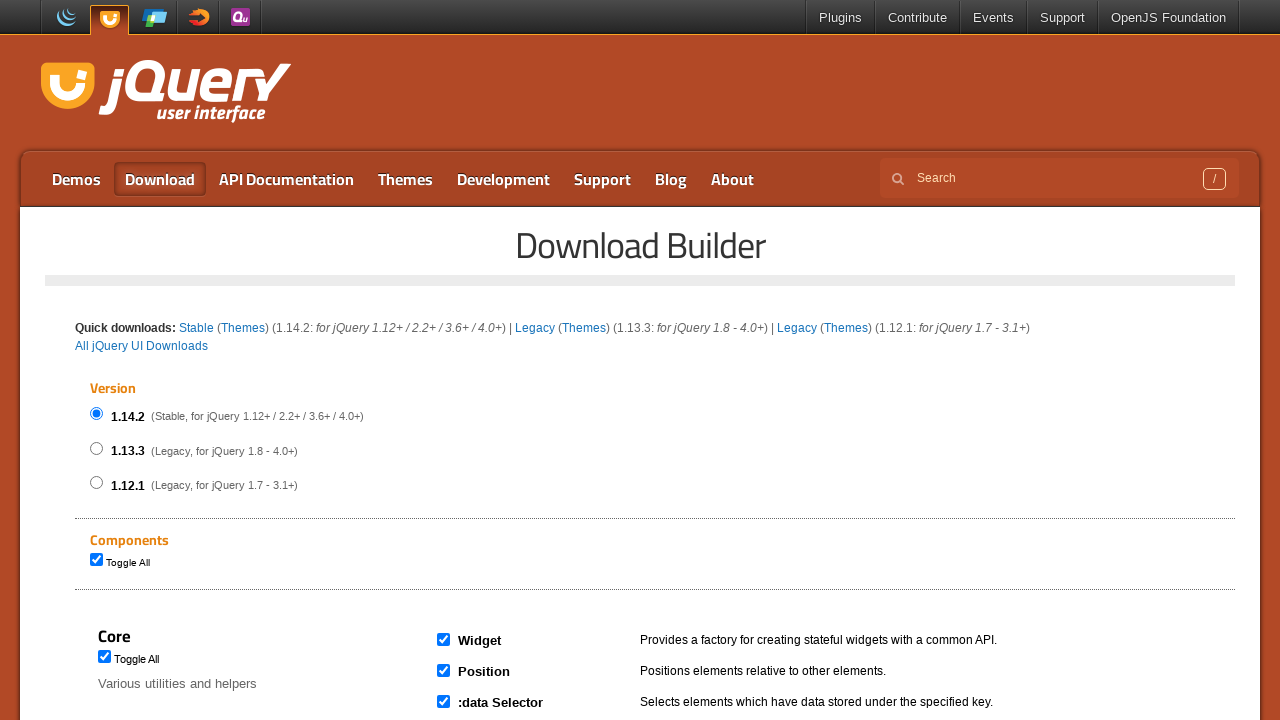